Tests signature pad functionality by drawing on the canvas using mouse actions and then clearing the drawing

Starting URL: http://szimek.github.io/signature_pad/

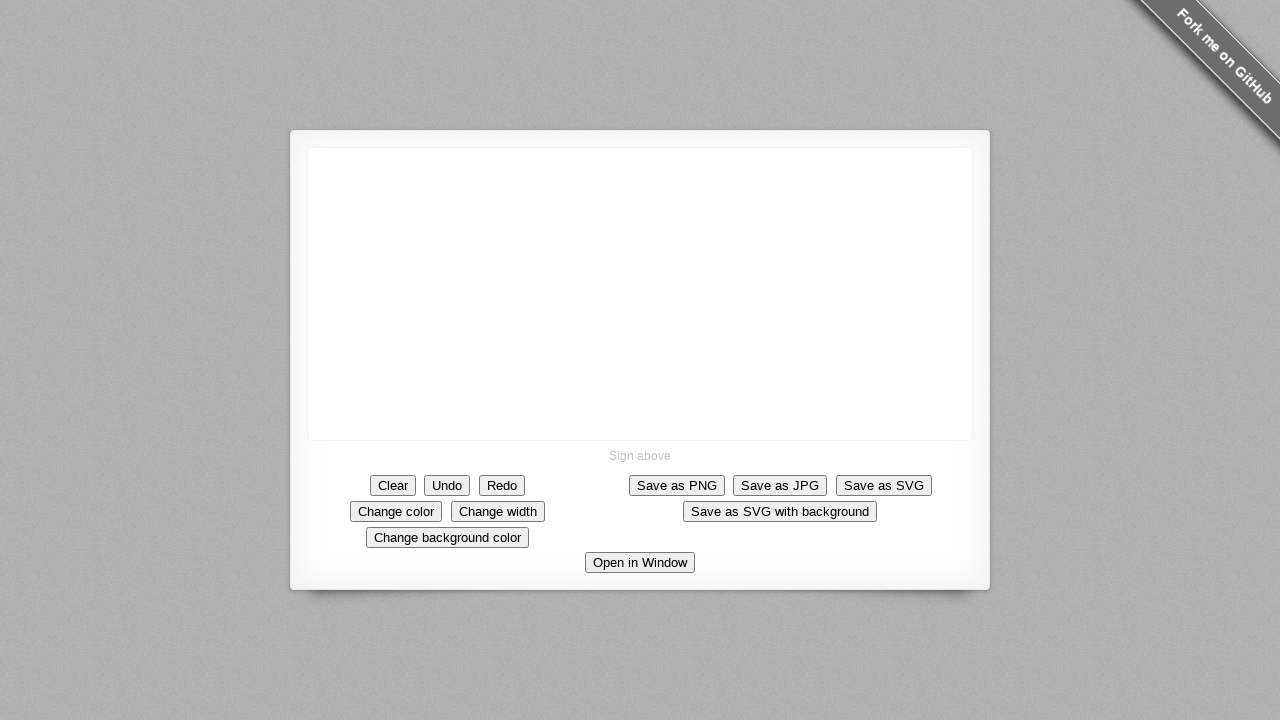

Located canvas element
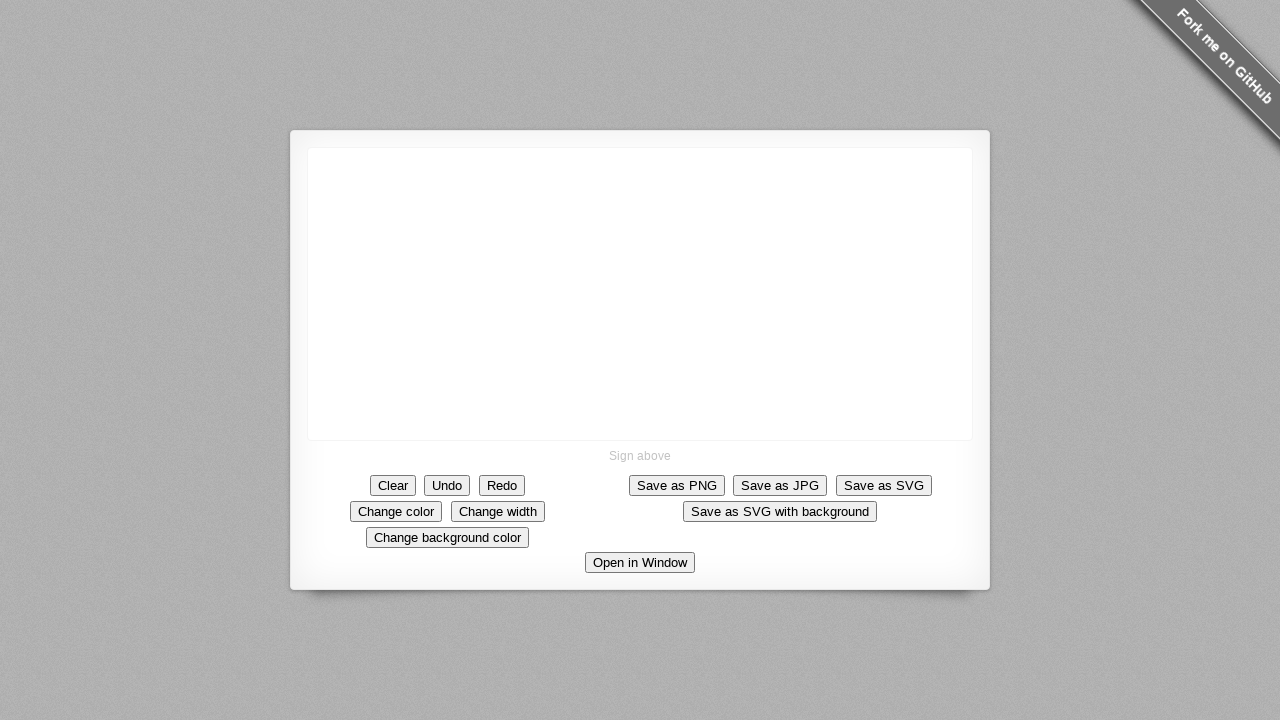

Retrieved canvas bounding box coordinates
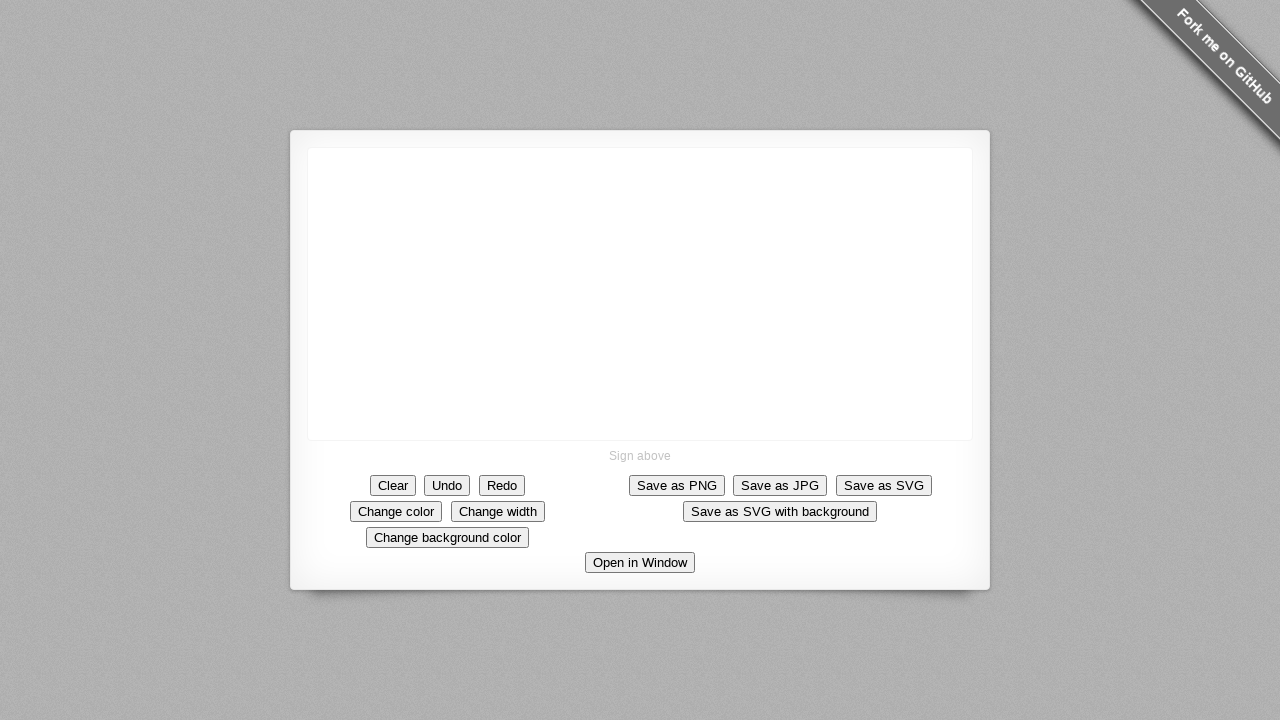

Moved mouse to center of canvas at (640, 294)
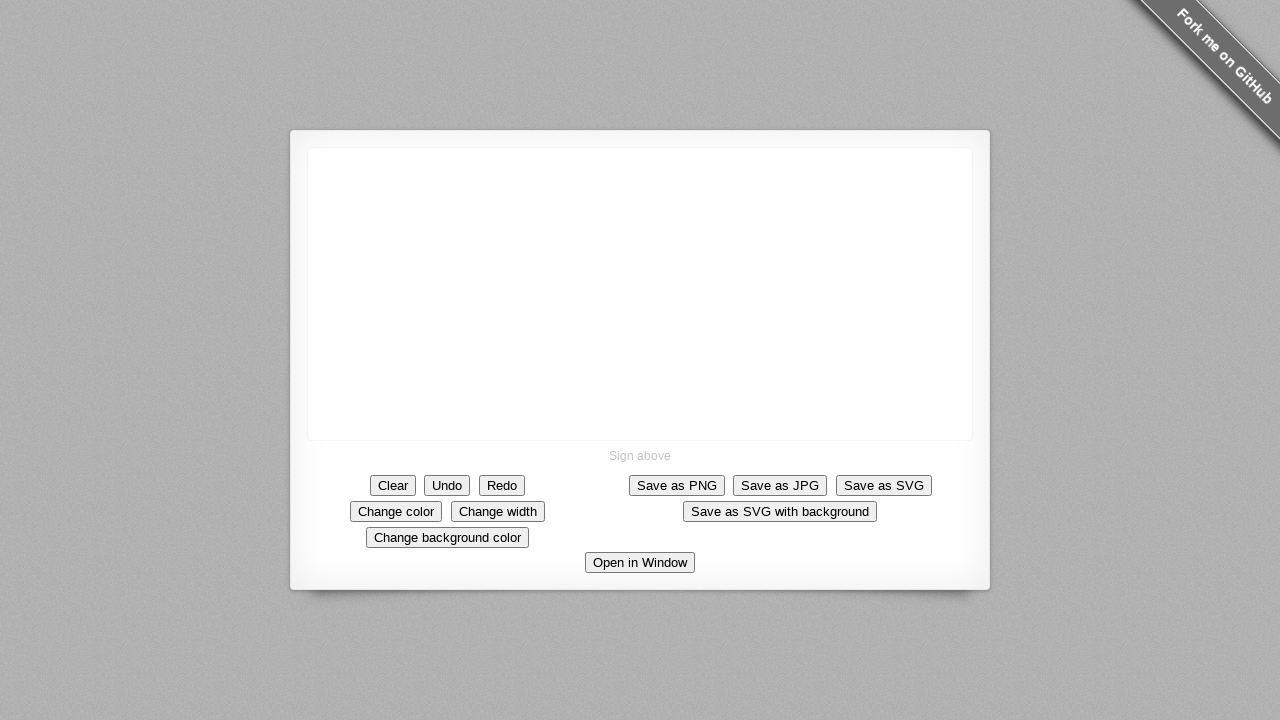

Pressed mouse button down to start drawing at (640, 294)
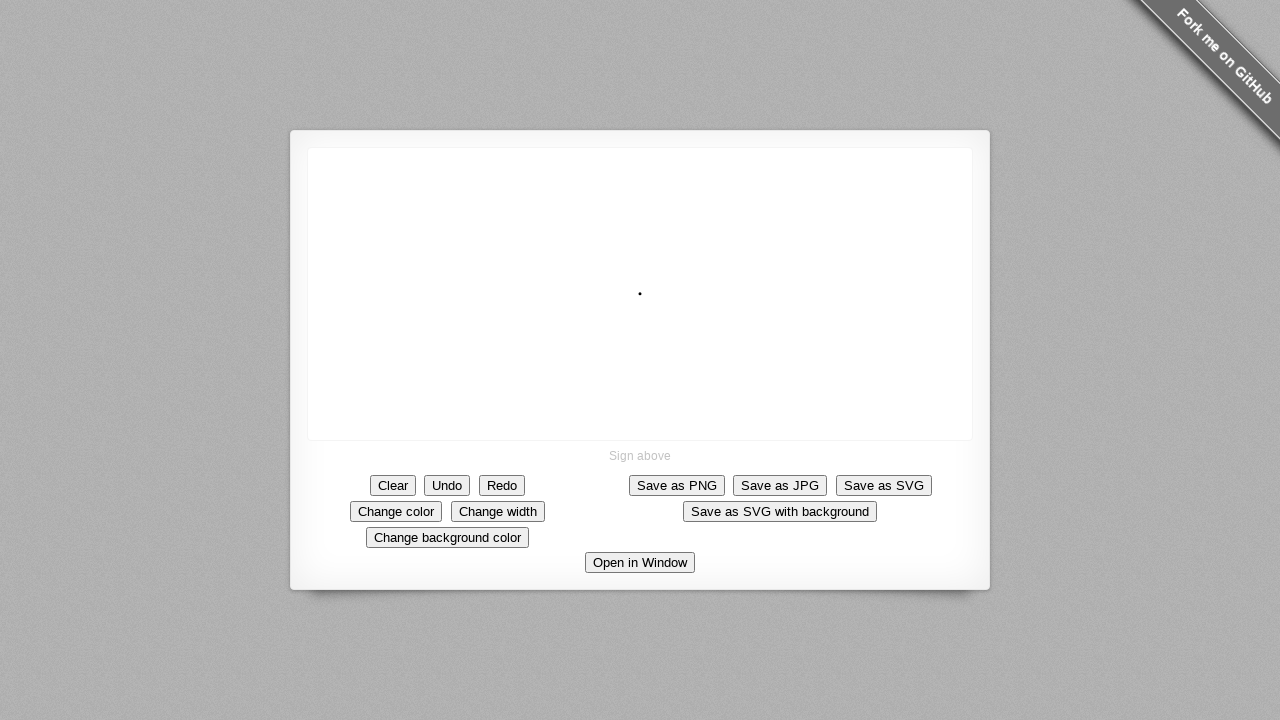

Drew diagonal line segment 1/10 at (645, 299)
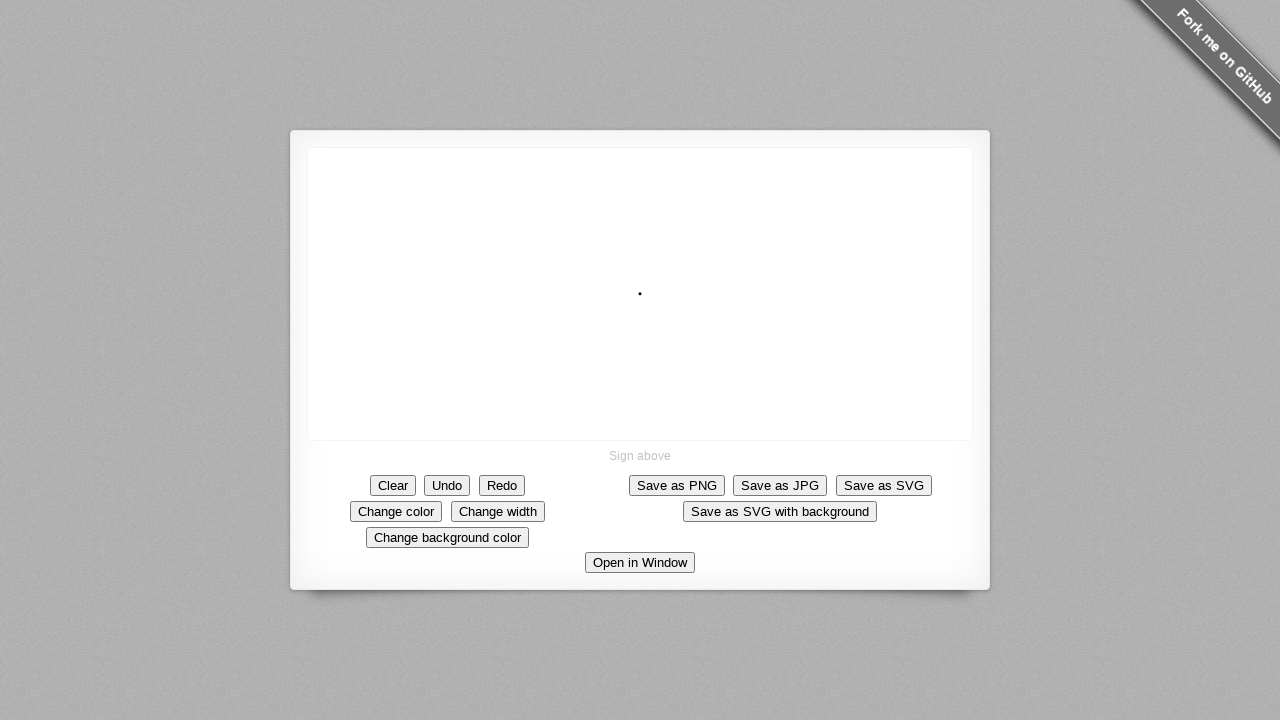

Drew diagonal line segment 2/10 at (650, 304)
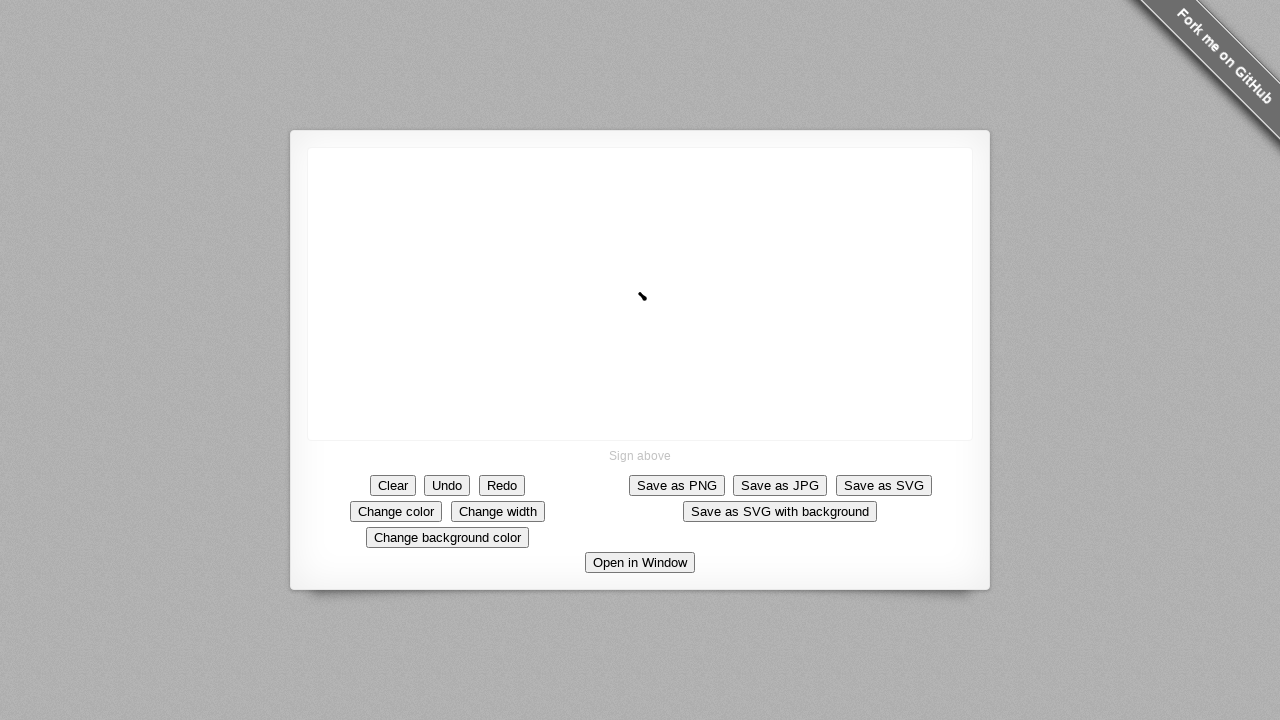

Drew diagonal line segment 3/10 at (655, 309)
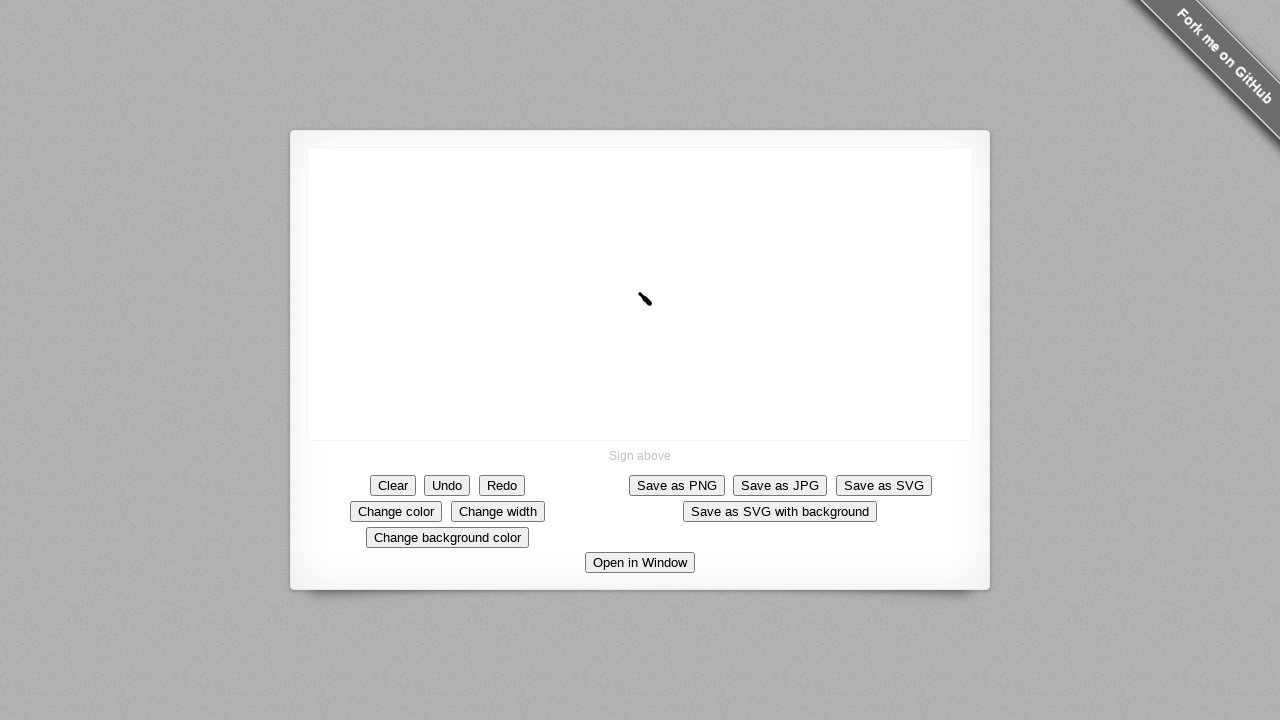

Drew diagonal line segment 4/10 at (660, 314)
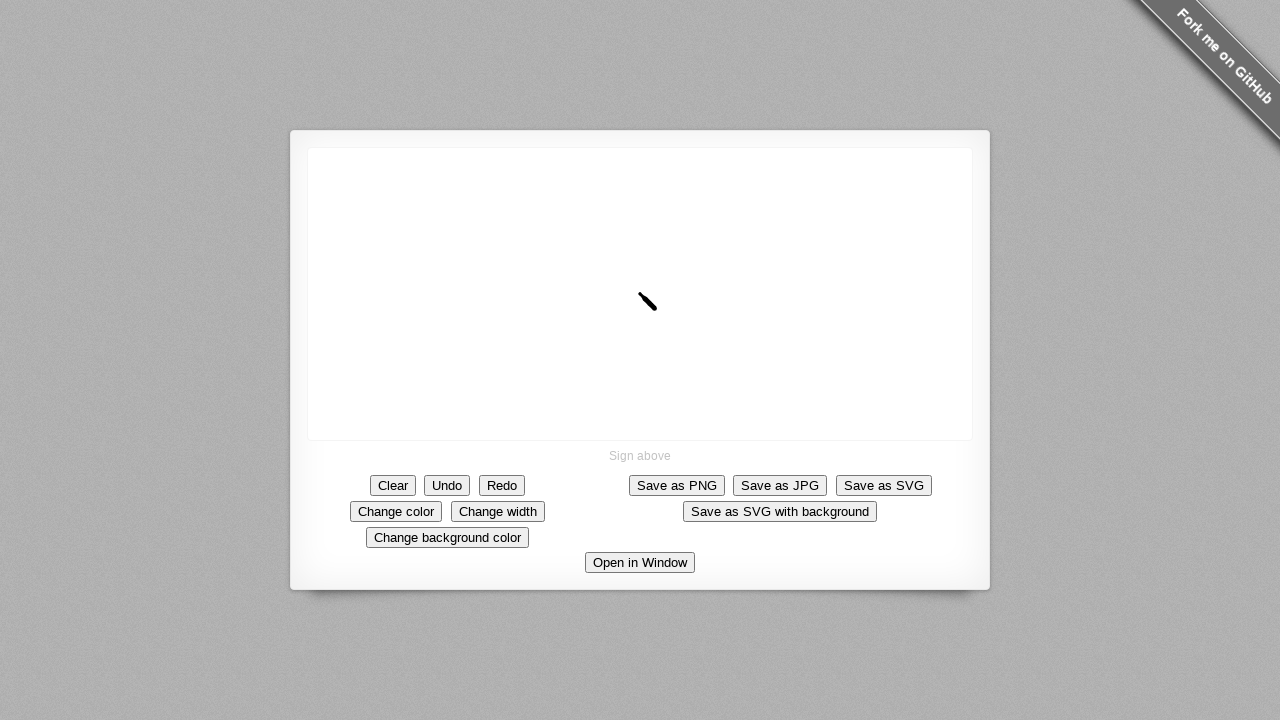

Drew diagonal line segment 5/10 at (665, 319)
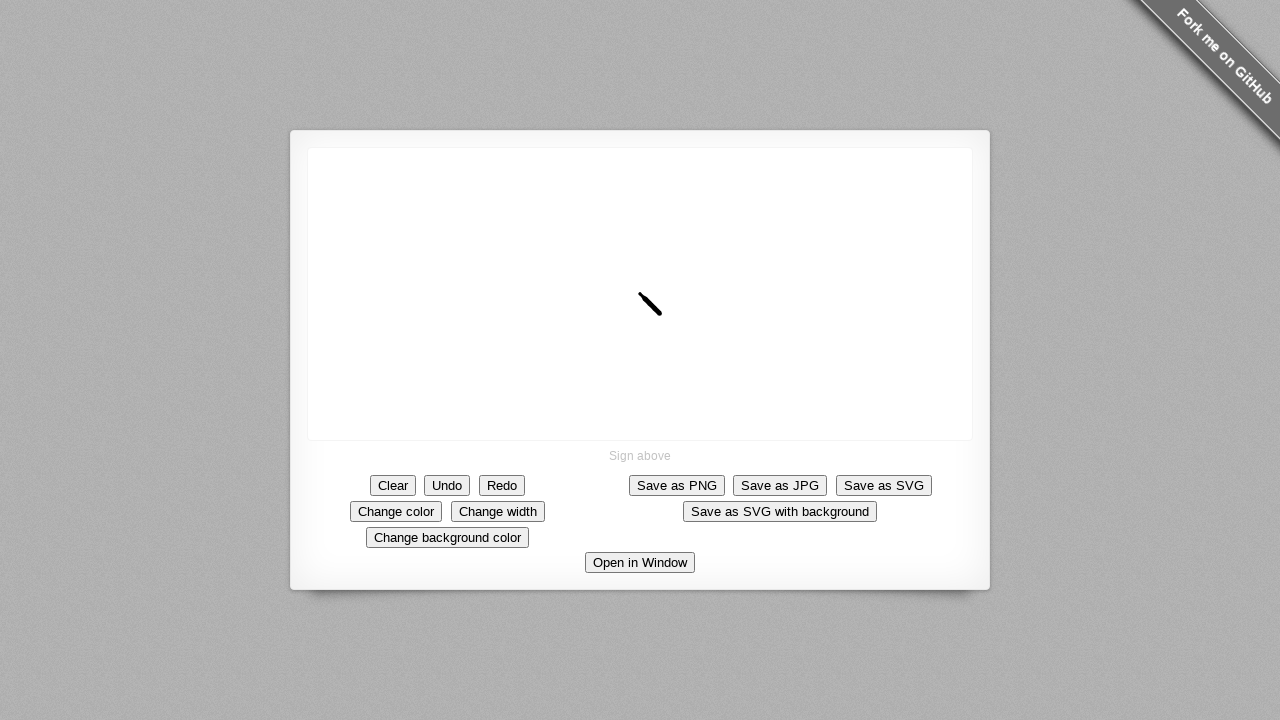

Drew diagonal line segment 6/10 at (670, 324)
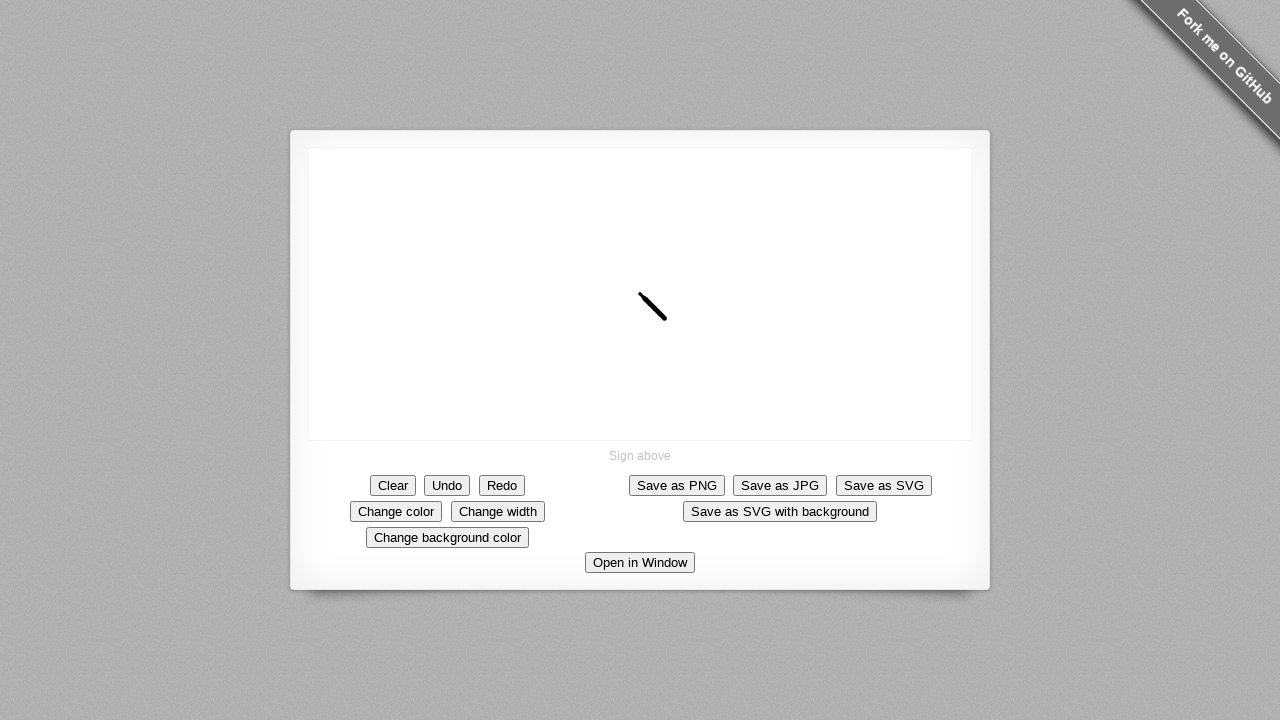

Drew diagonal line segment 7/10 at (675, 329)
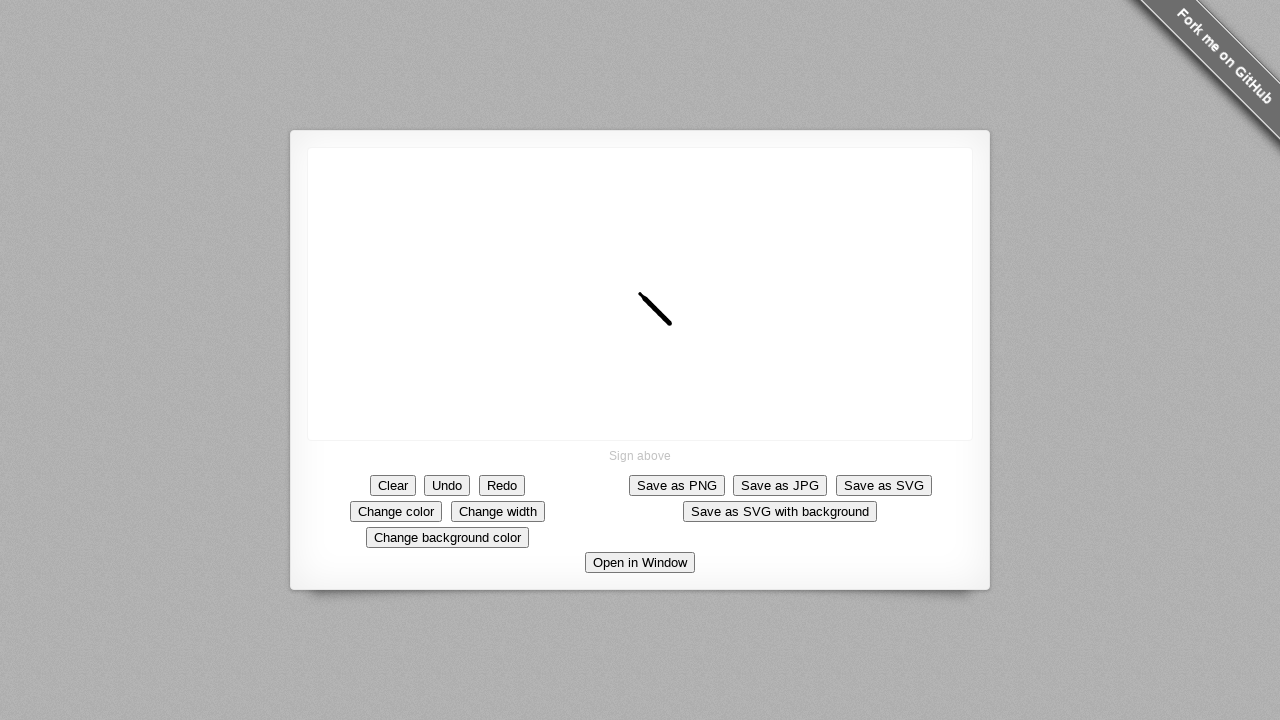

Drew diagonal line segment 8/10 at (680, 334)
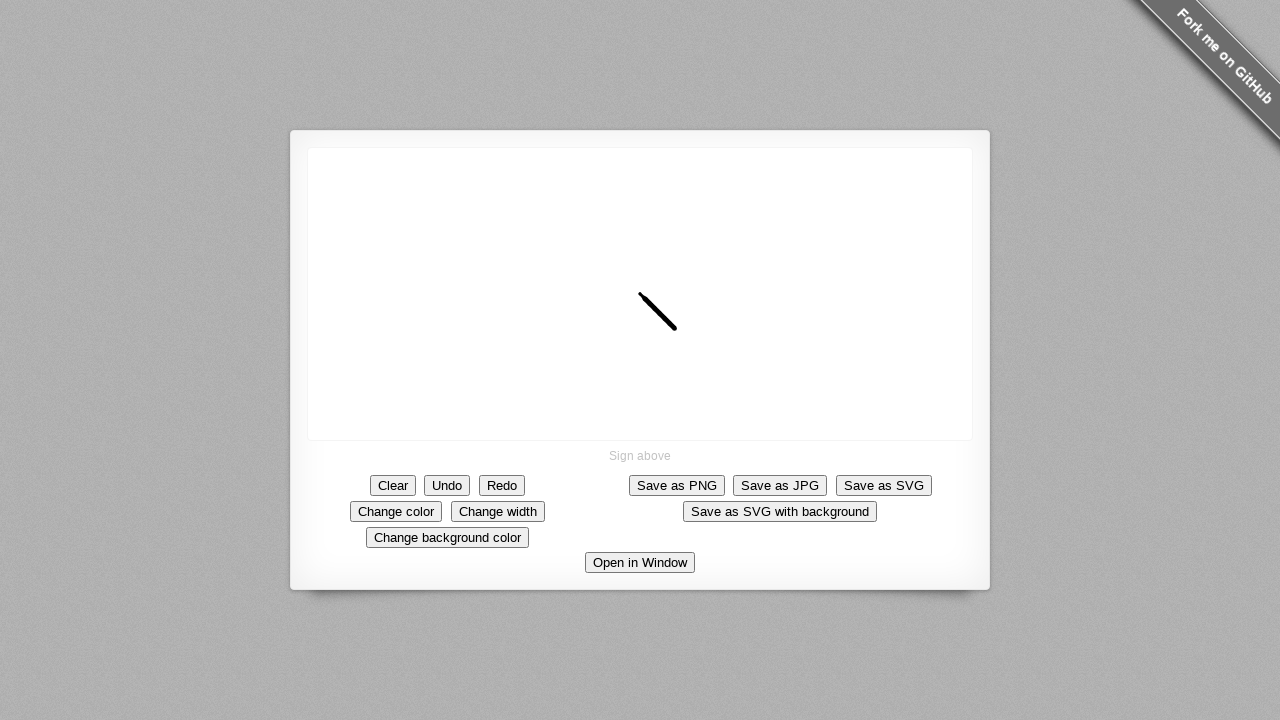

Drew diagonal line segment 9/10 at (685, 339)
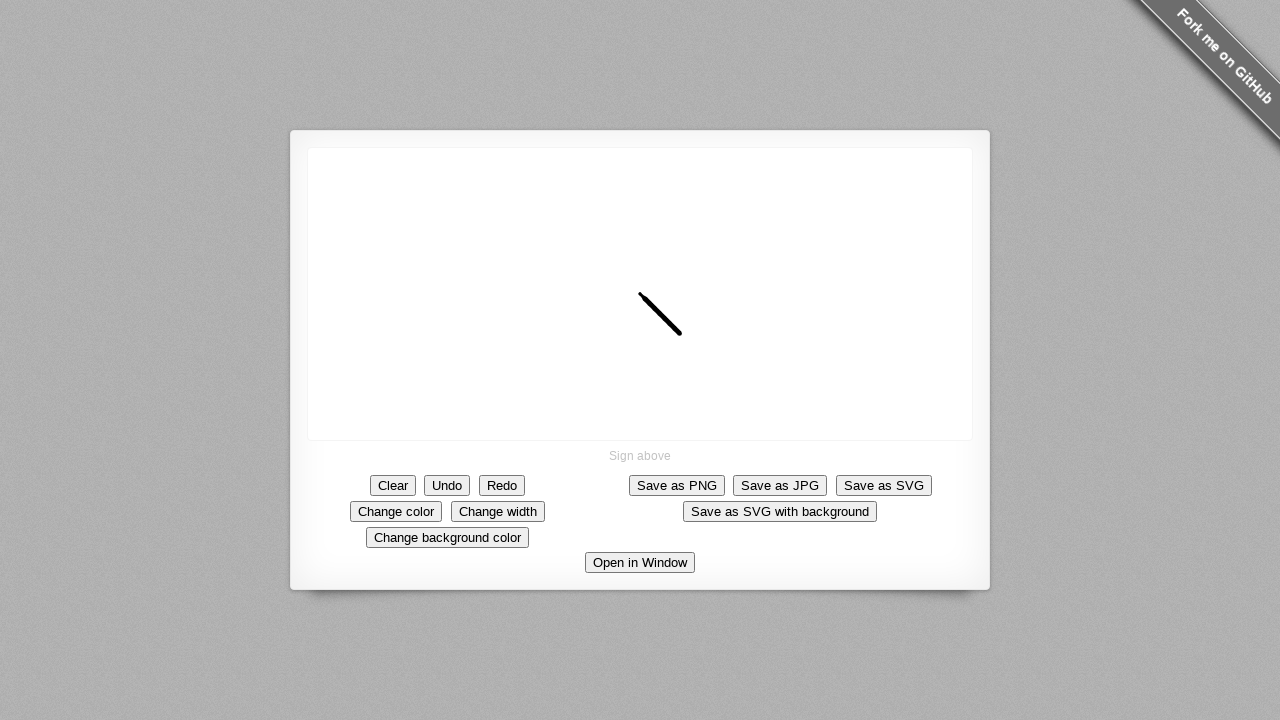

Drew diagonal line segment 10/10 at (690, 344)
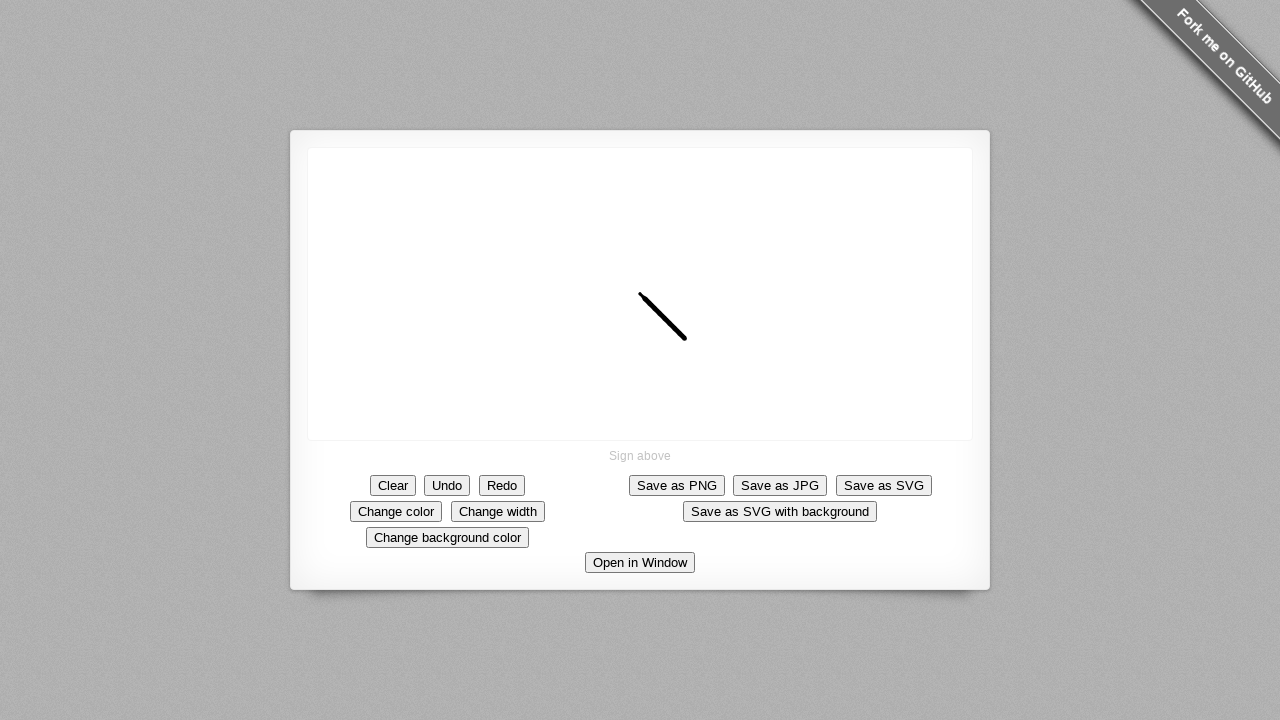

Drew vertical line segment 1/10 at (690, 349)
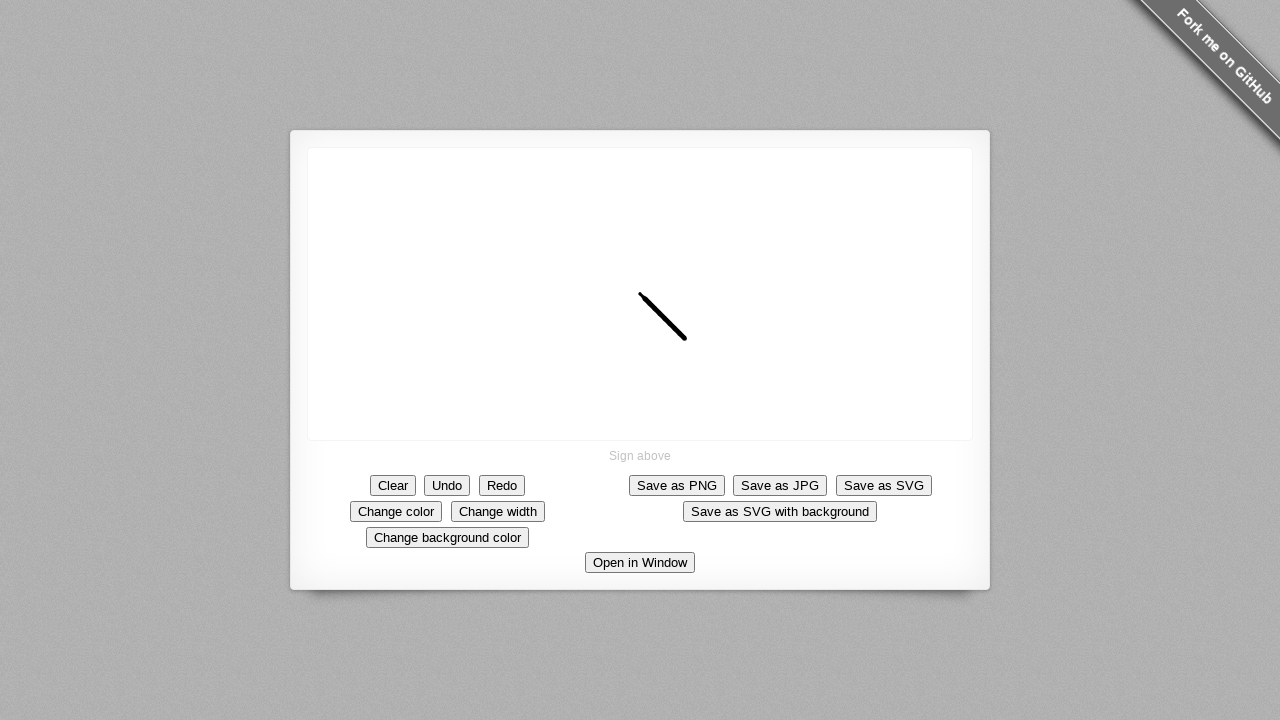

Drew vertical line segment 2/10 at (690, 354)
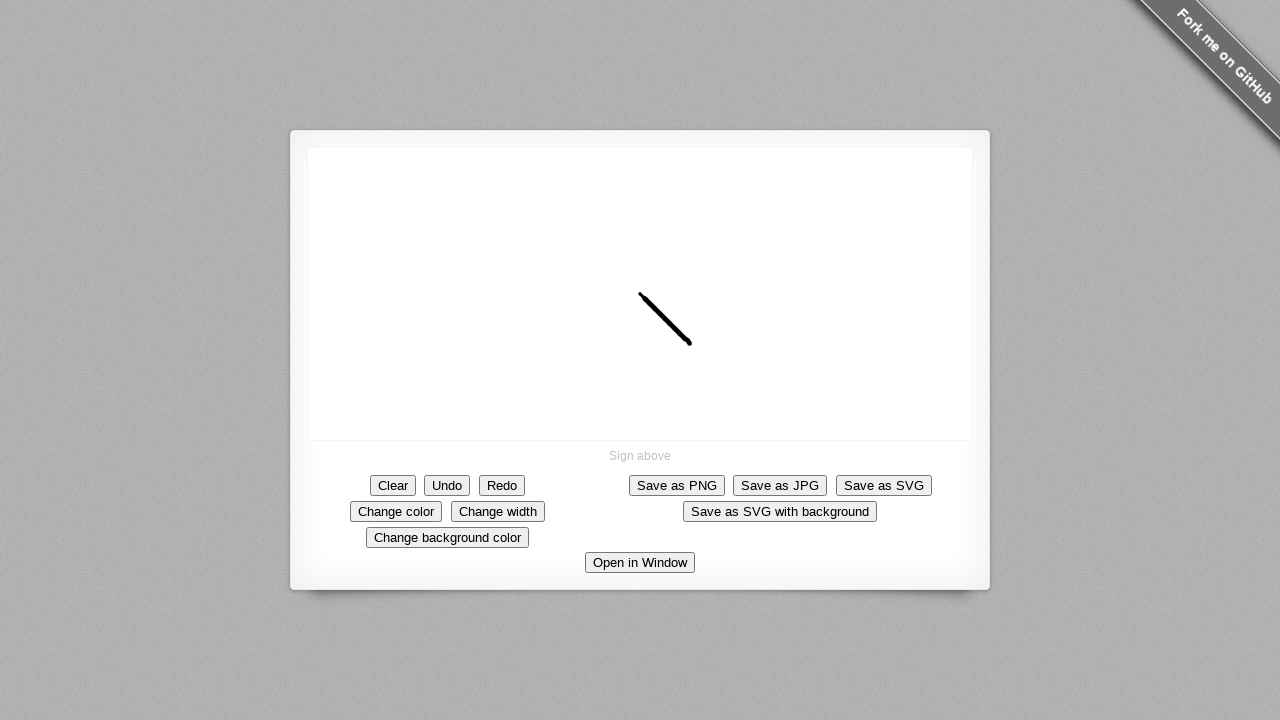

Drew vertical line segment 3/10 at (690, 359)
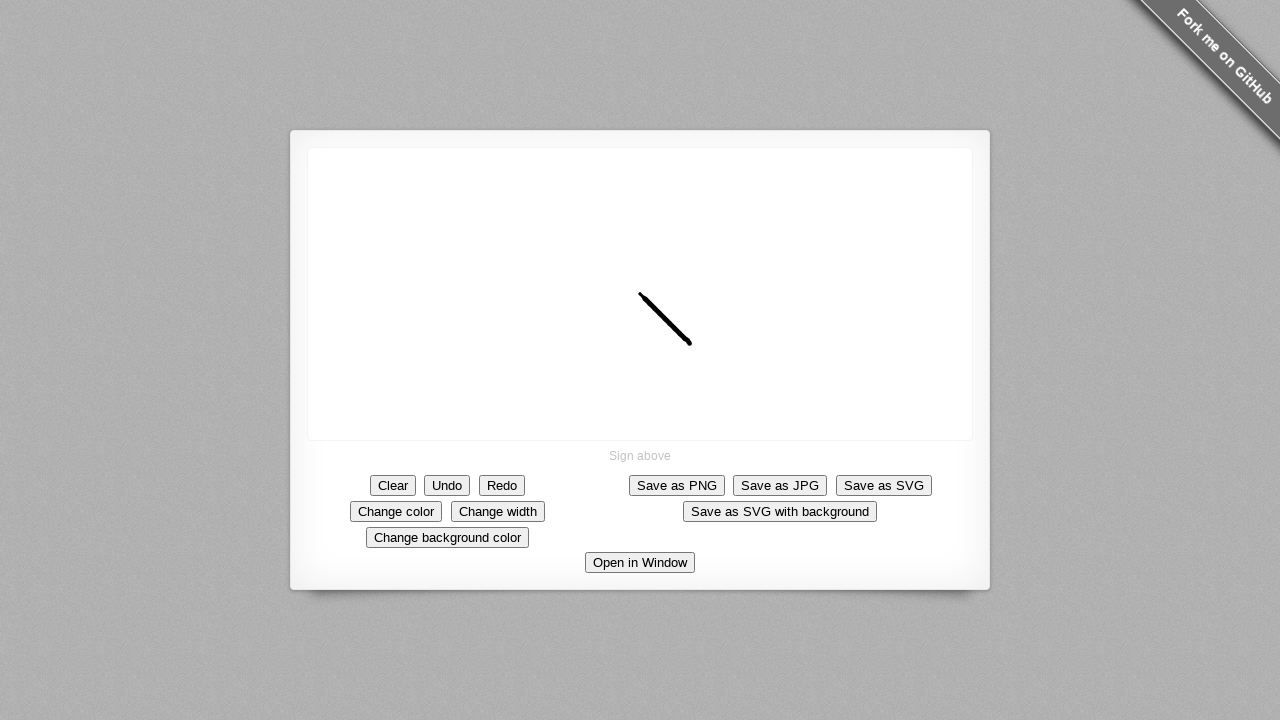

Drew vertical line segment 4/10 at (690, 364)
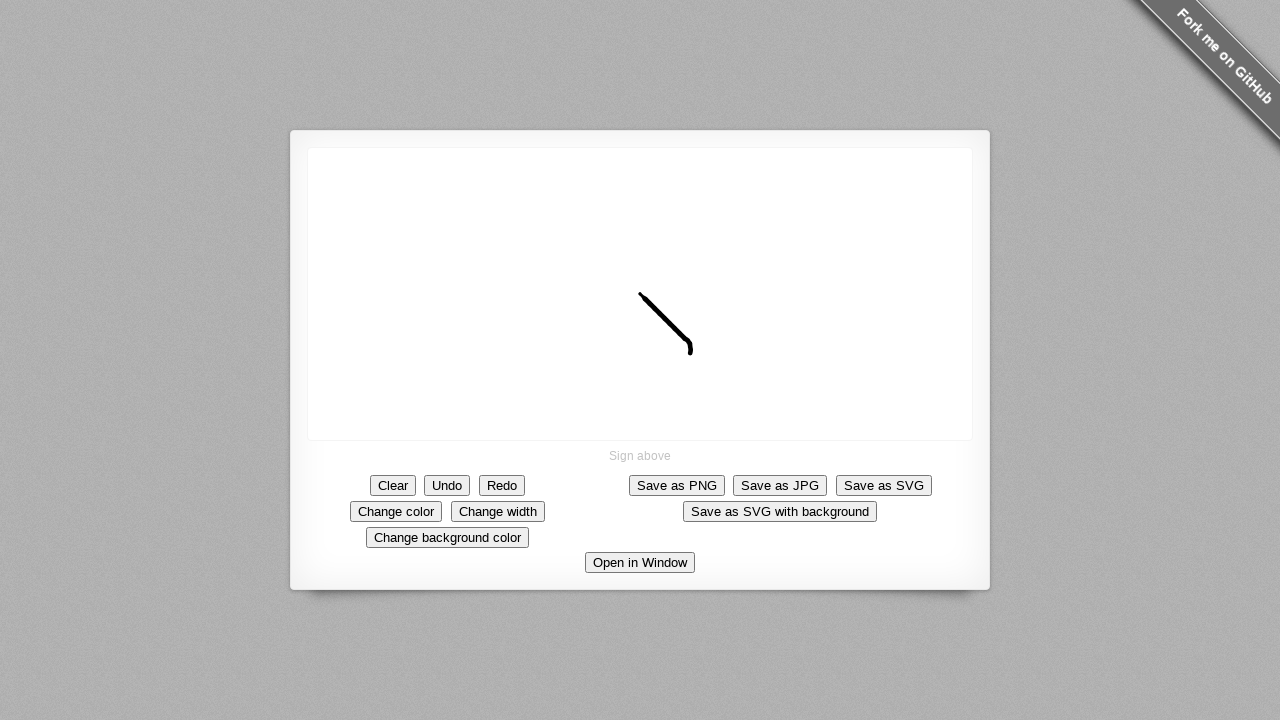

Drew vertical line segment 5/10 at (690, 369)
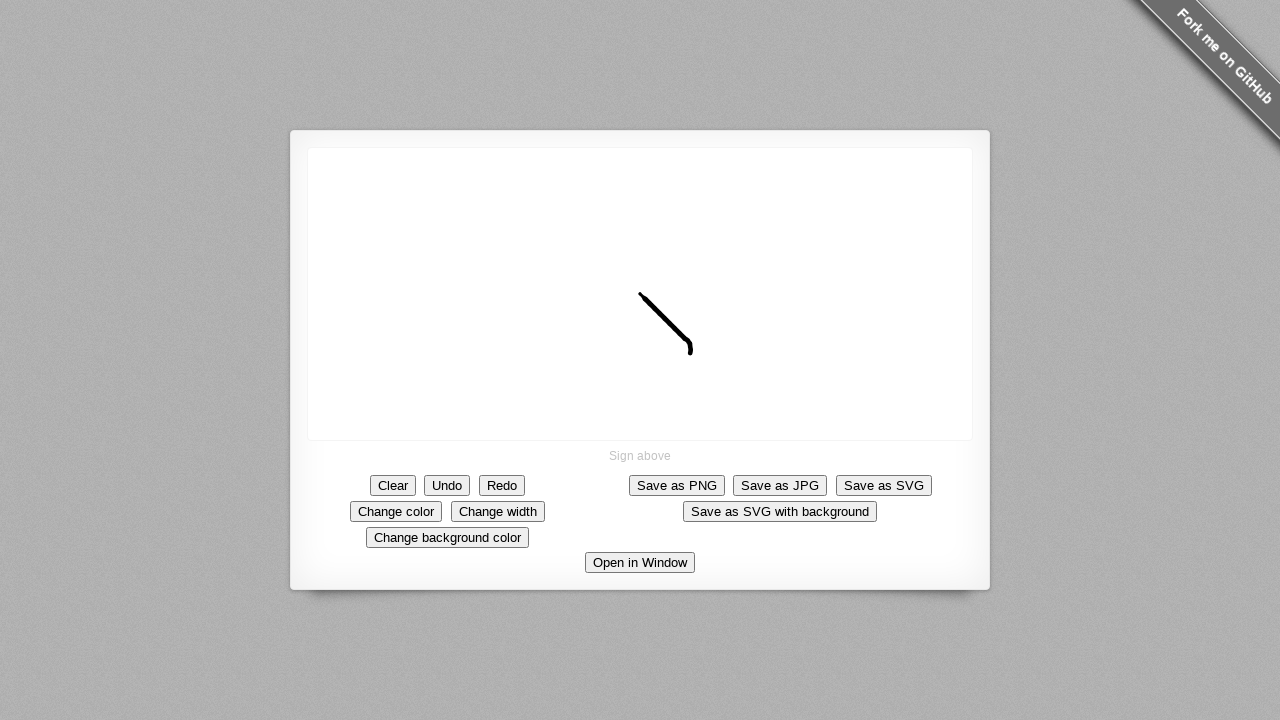

Drew vertical line segment 6/10 at (690, 374)
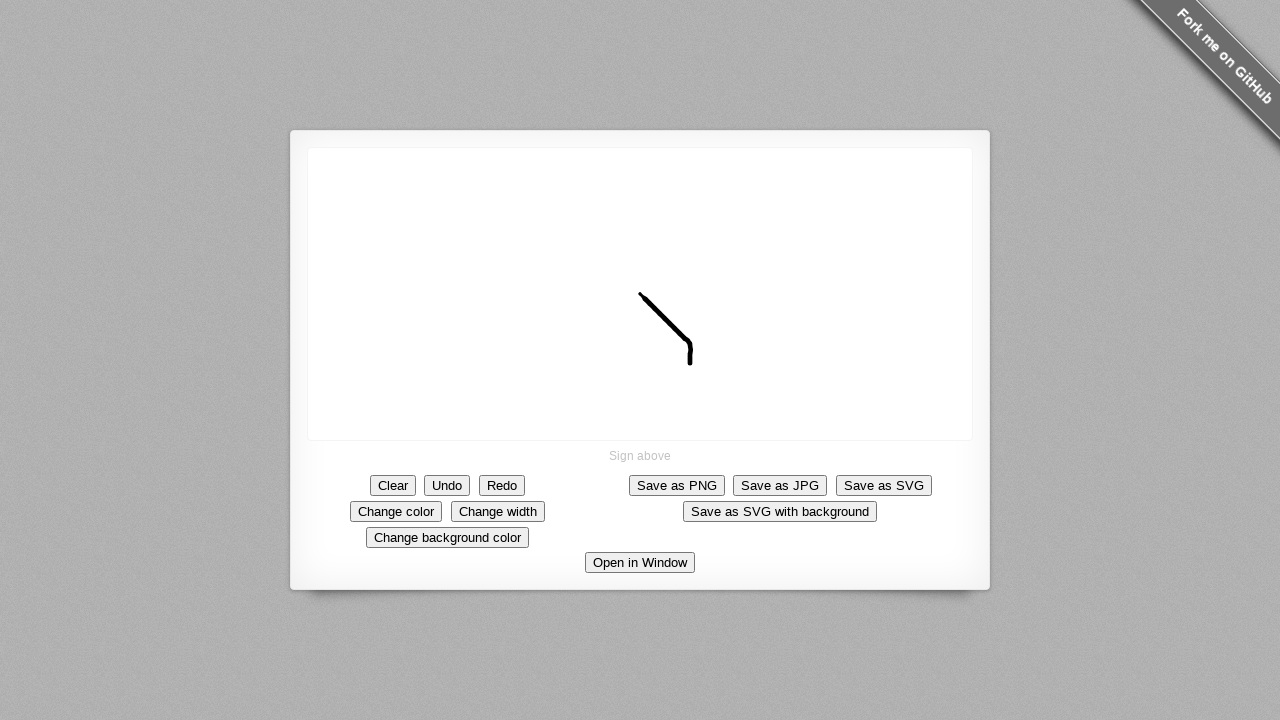

Drew vertical line segment 7/10 at (690, 379)
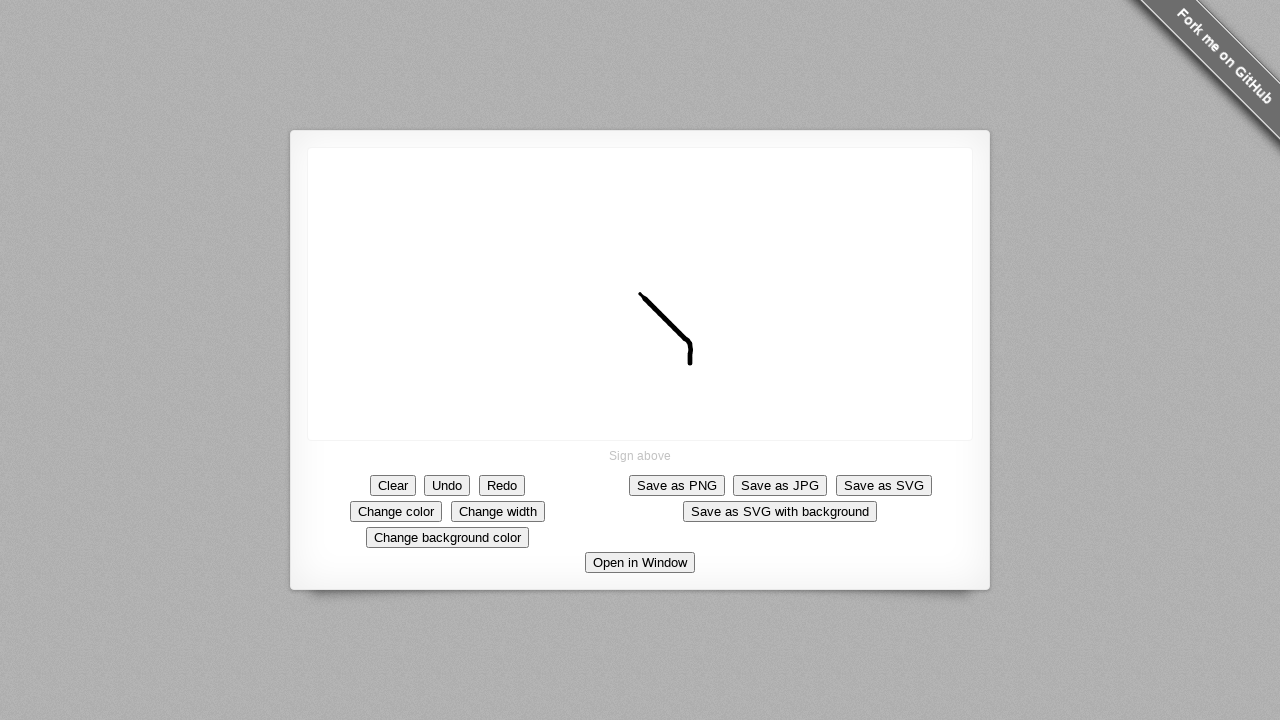

Drew vertical line segment 8/10 at (690, 384)
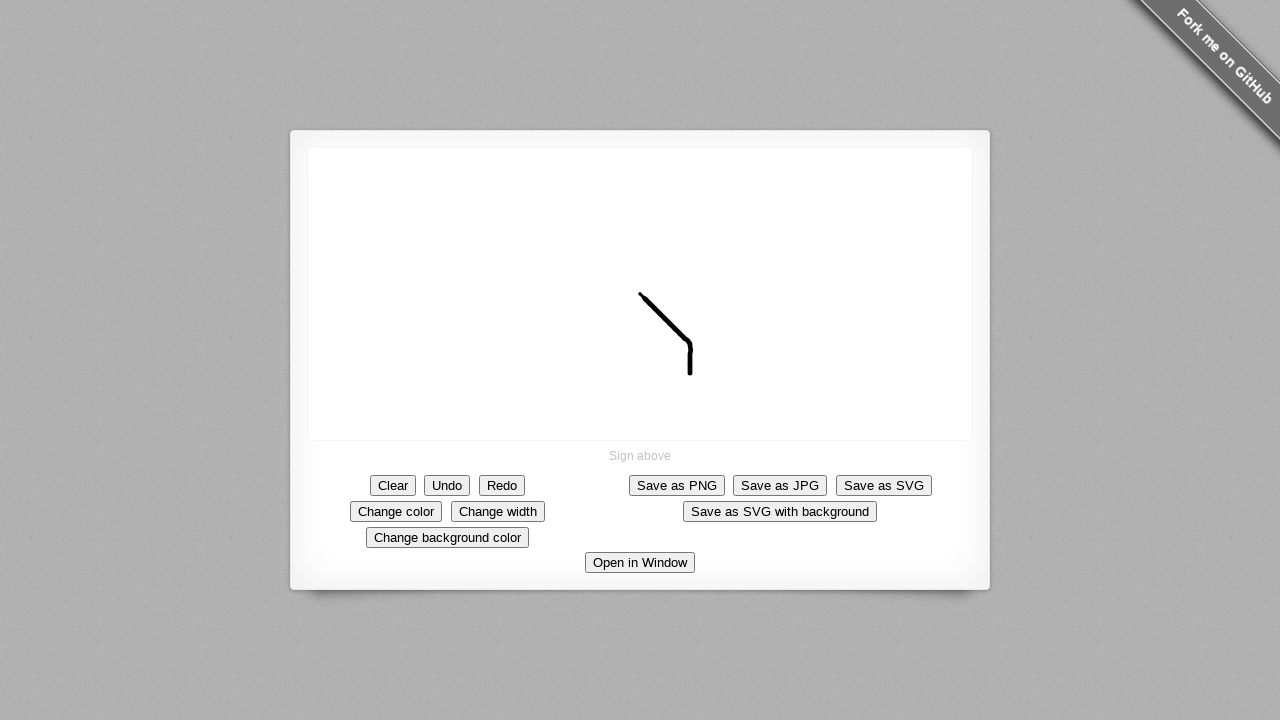

Drew vertical line segment 9/10 at (690, 389)
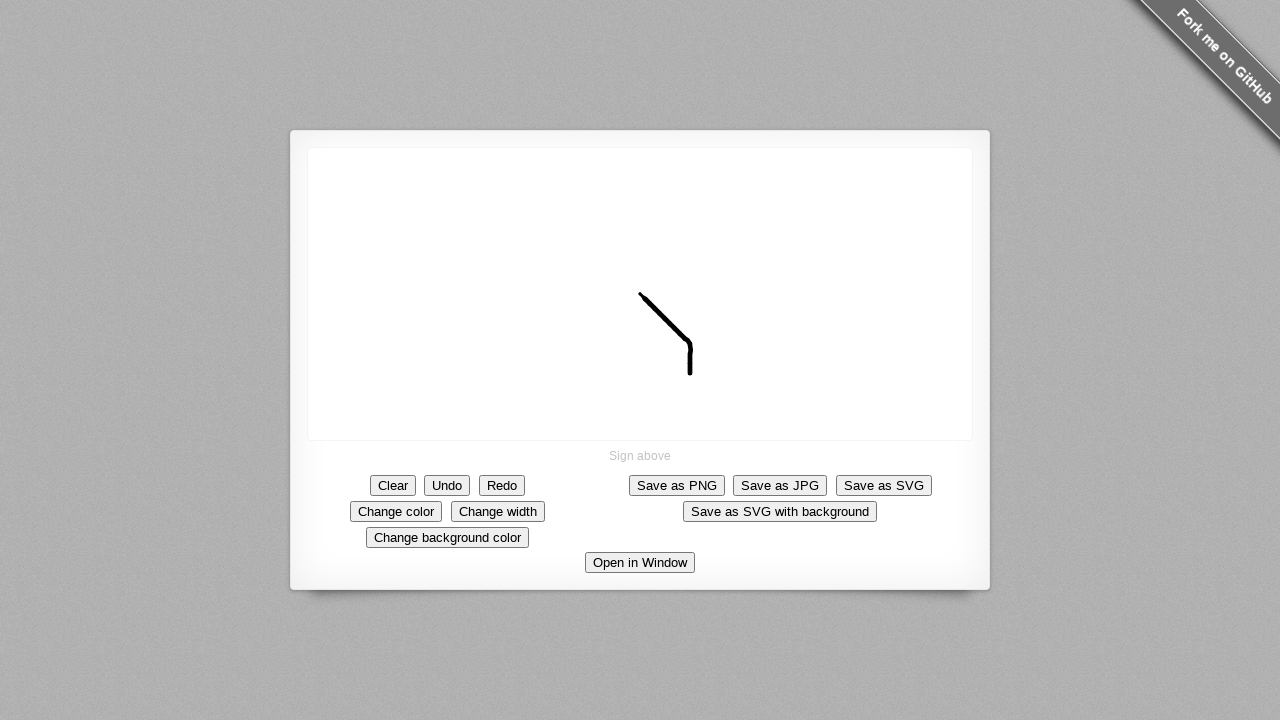

Drew vertical line segment 10/10 at (690, 394)
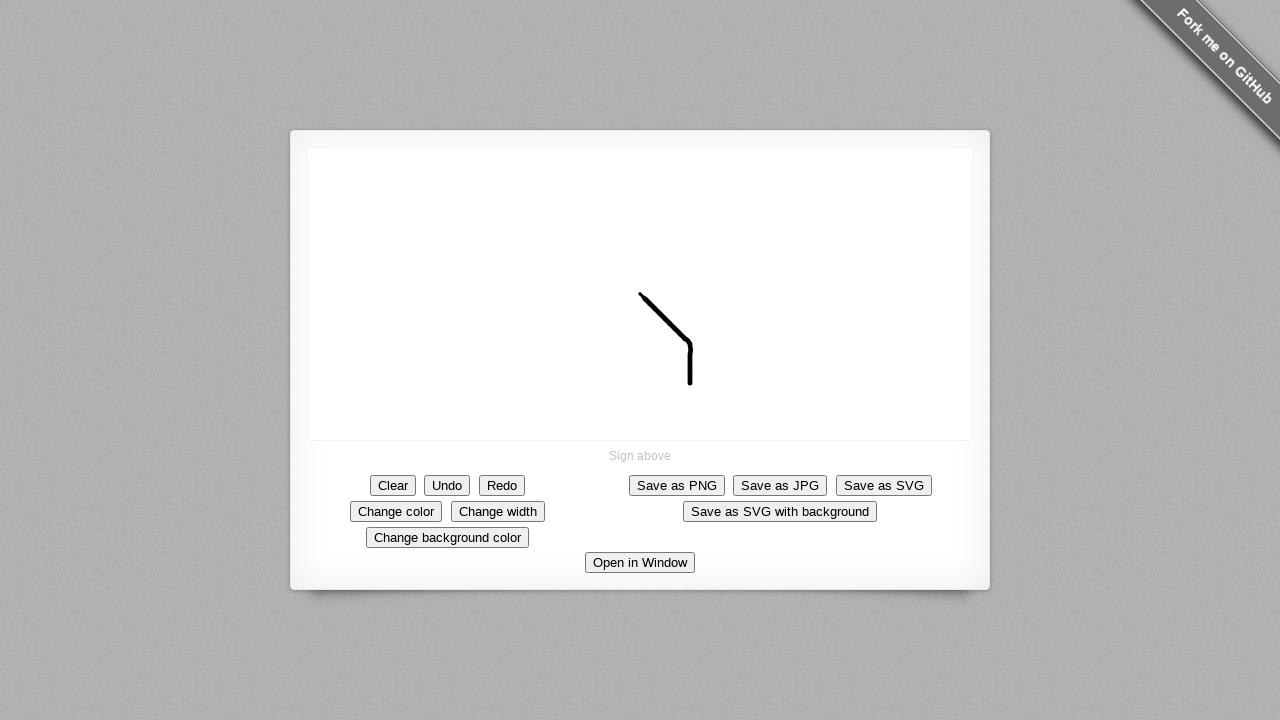

Drew horizontal line segment 1/10 at (695, 394)
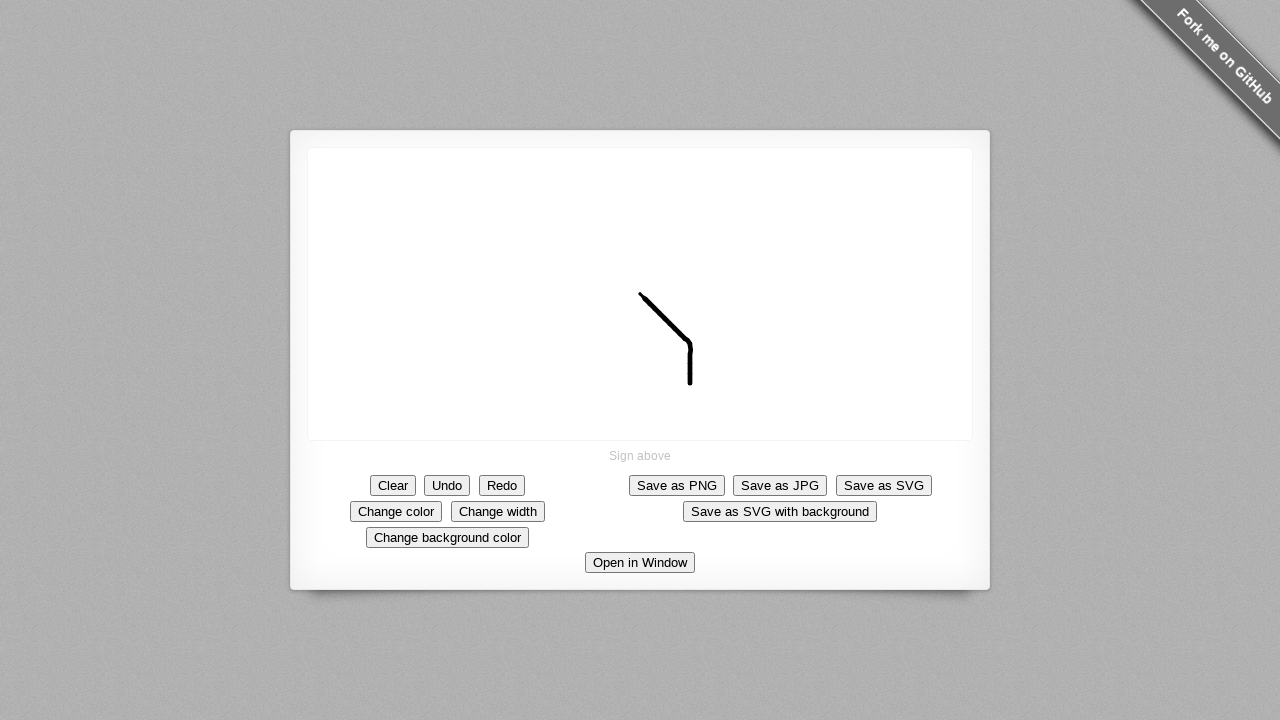

Drew horizontal line segment 2/10 at (700, 394)
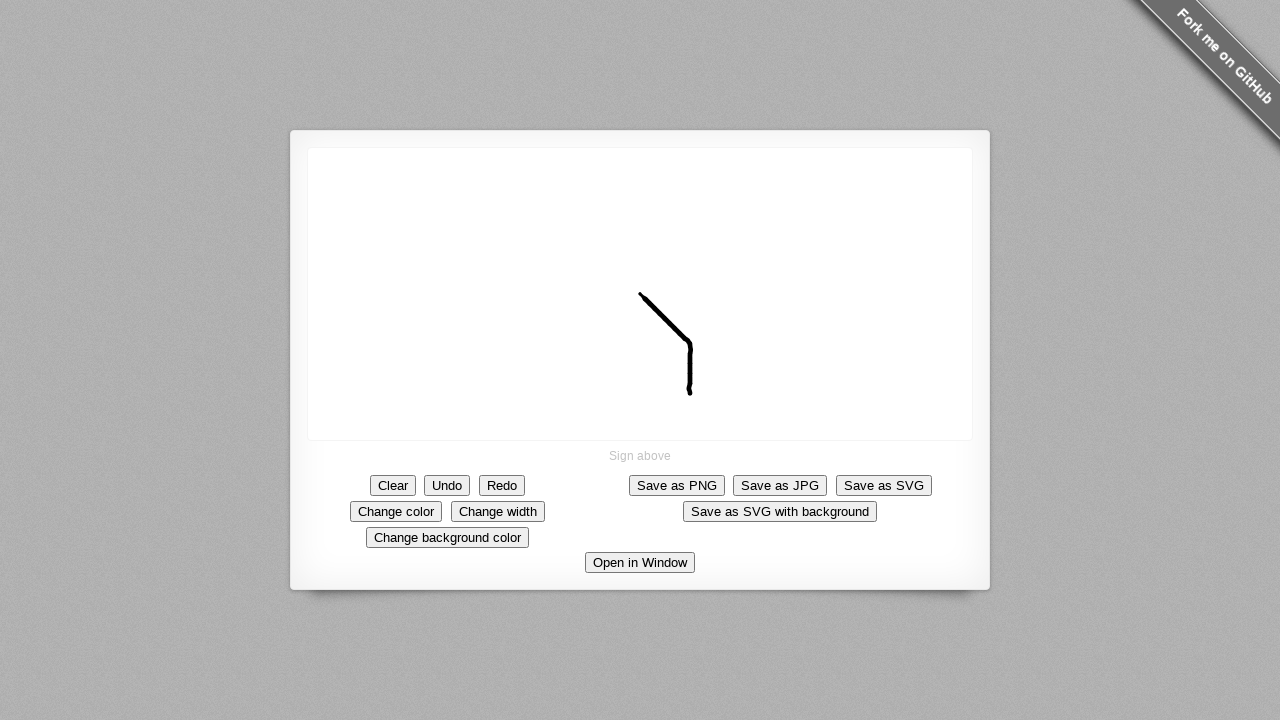

Drew horizontal line segment 3/10 at (705, 394)
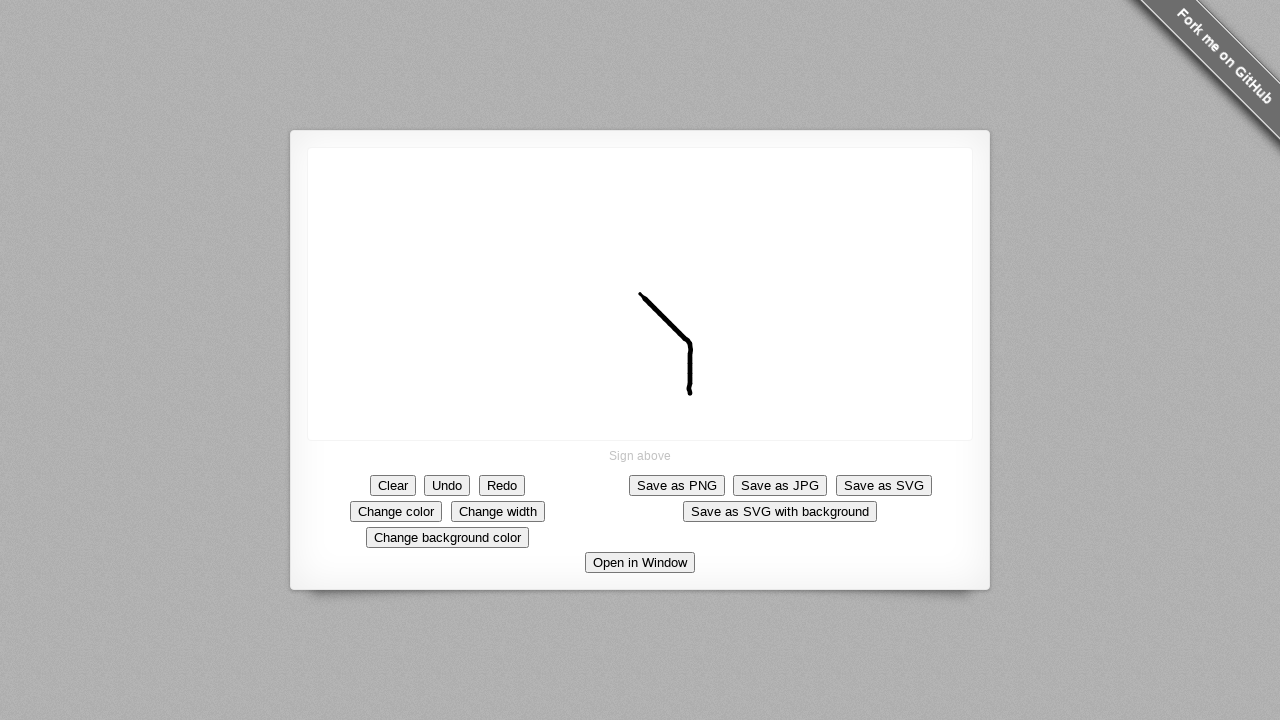

Drew horizontal line segment 4/10 at (710, 394)
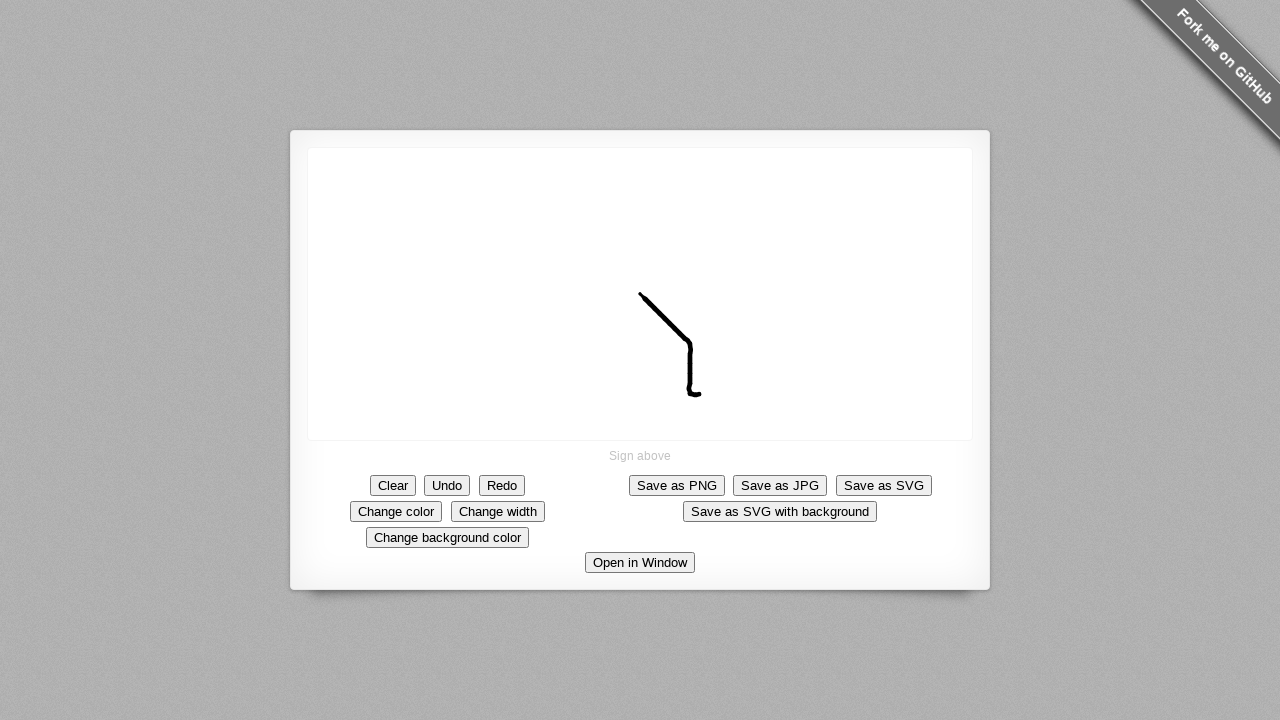

Drew horizontal line segment 5/10 at (715, 394)
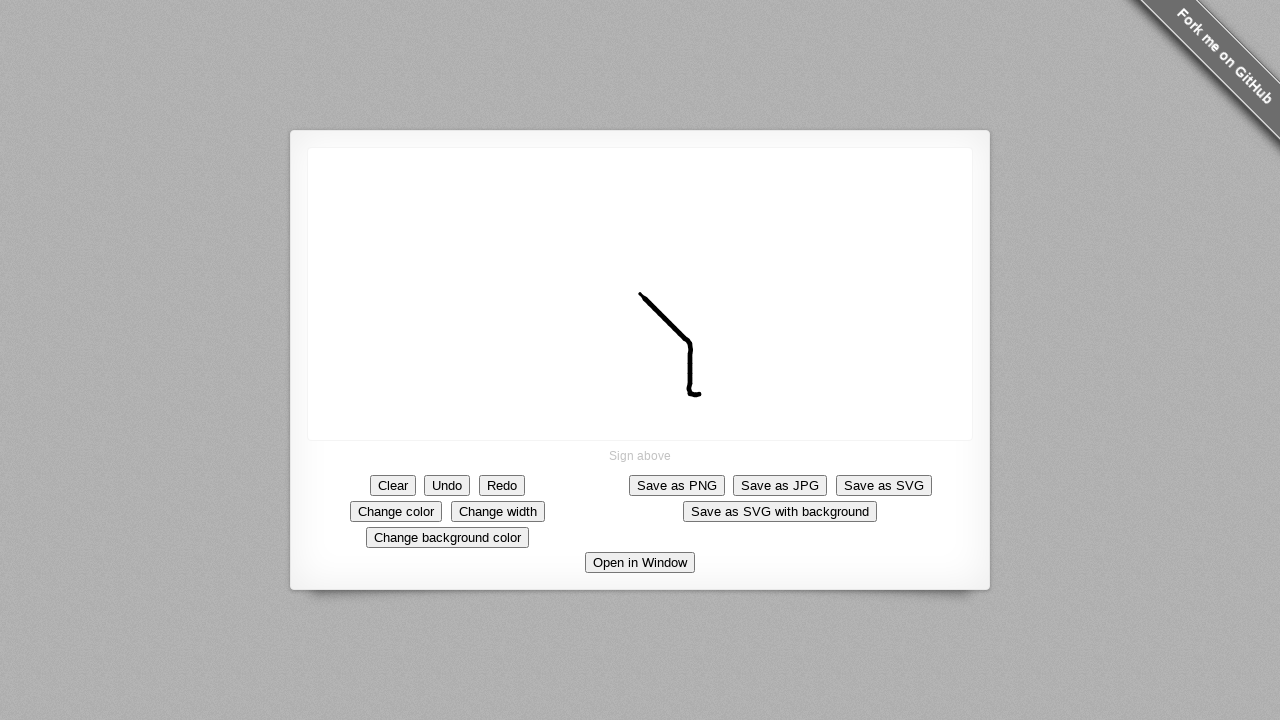

Drew horizontal line segment 6/10 at (720, 394)
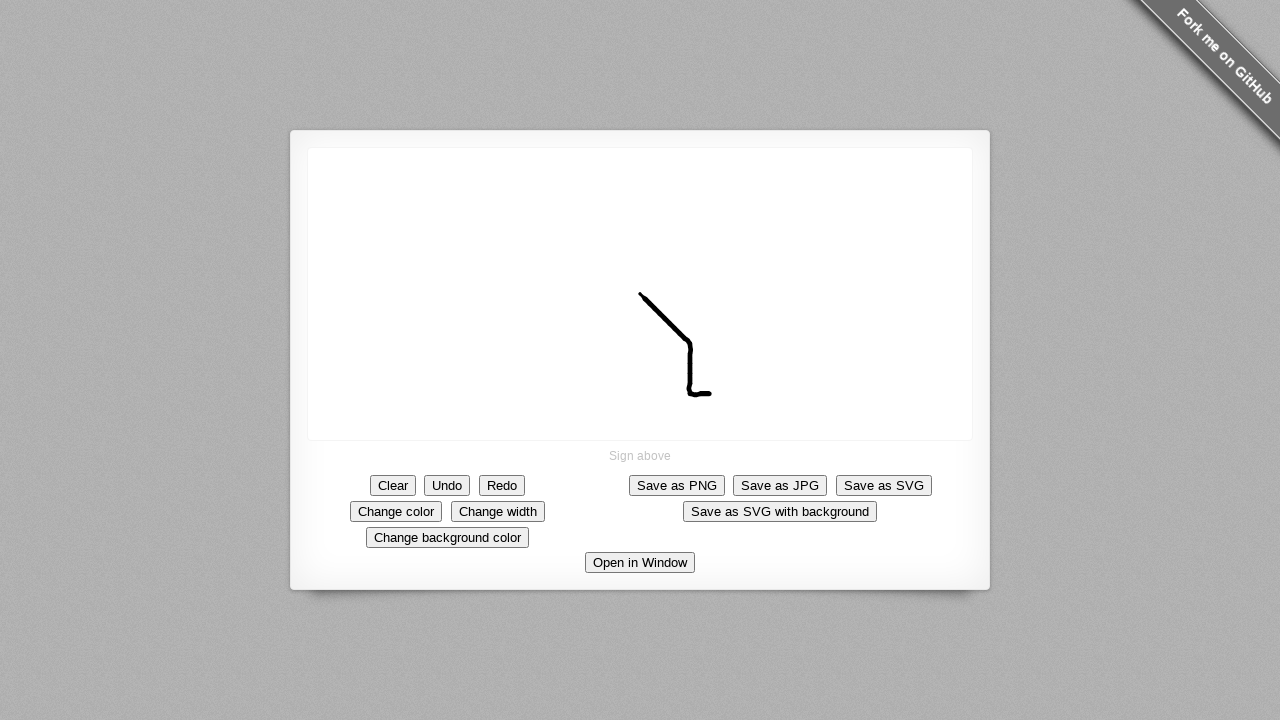

Drew horizontal line segment 7/10 at (725, 394)
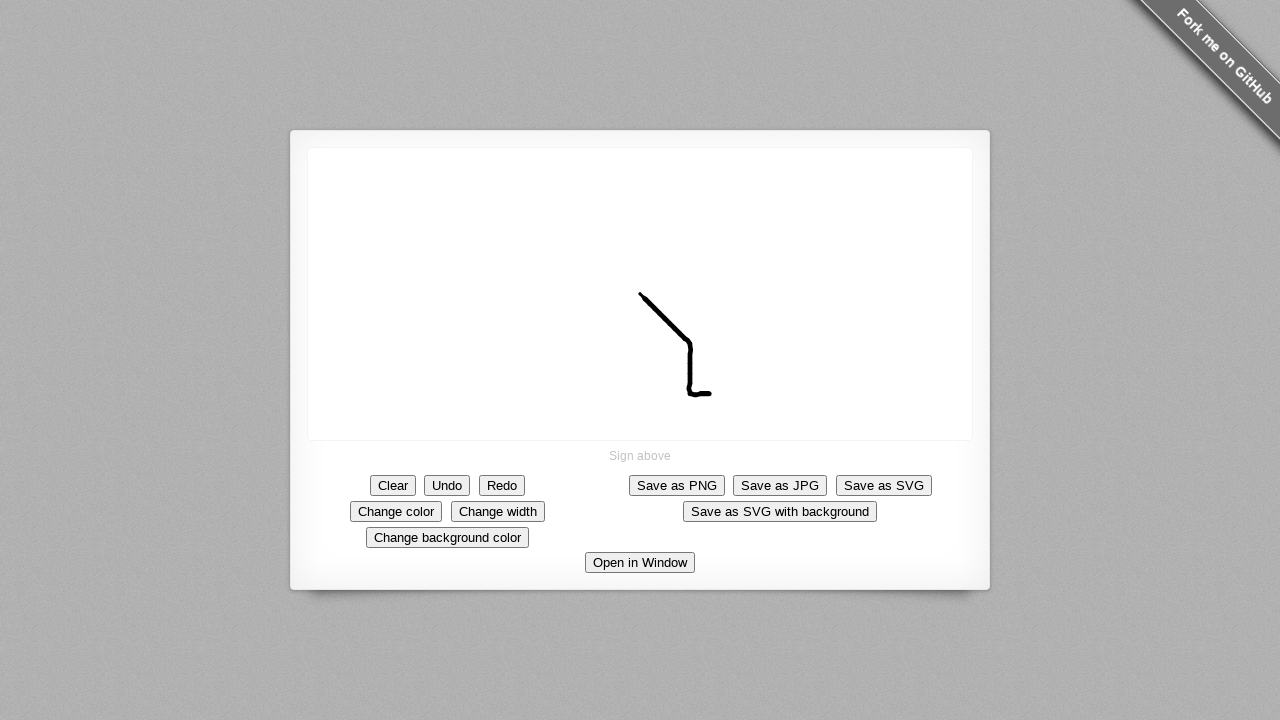

Drew horizontal line segment 8/10 at (730, 394)
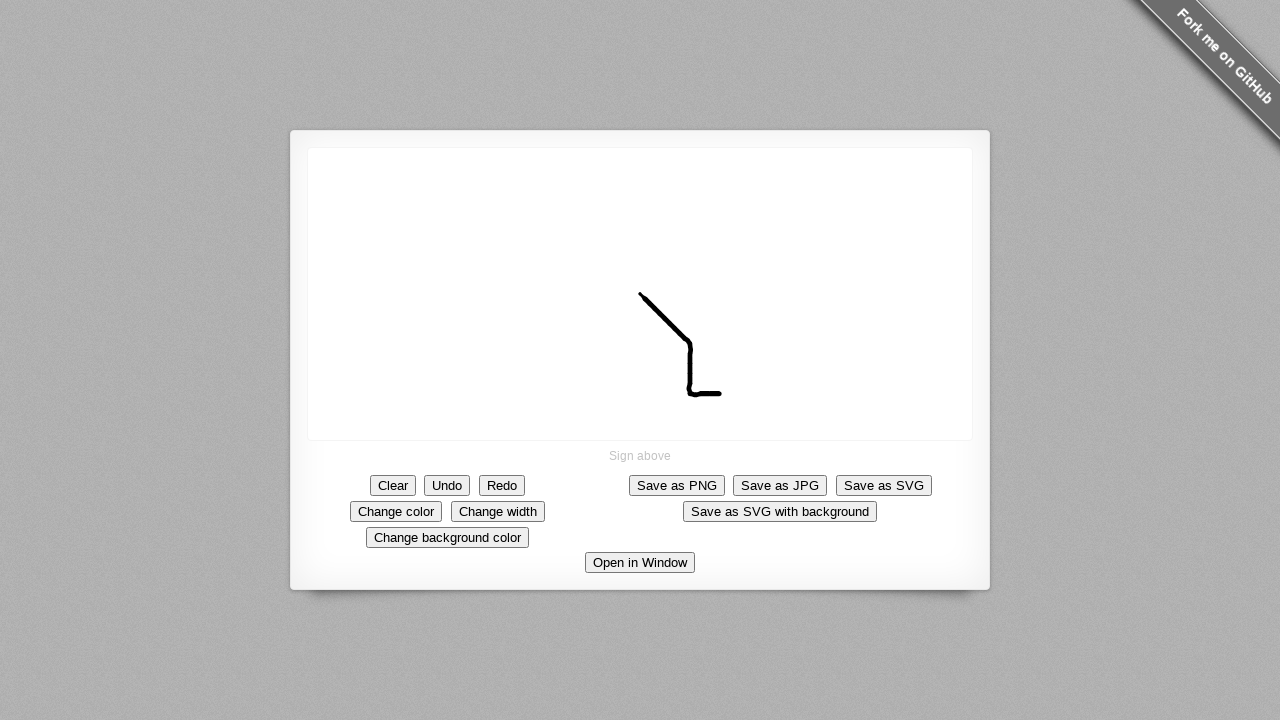

Drew horizontal line segment 9/10 at (735, 394)
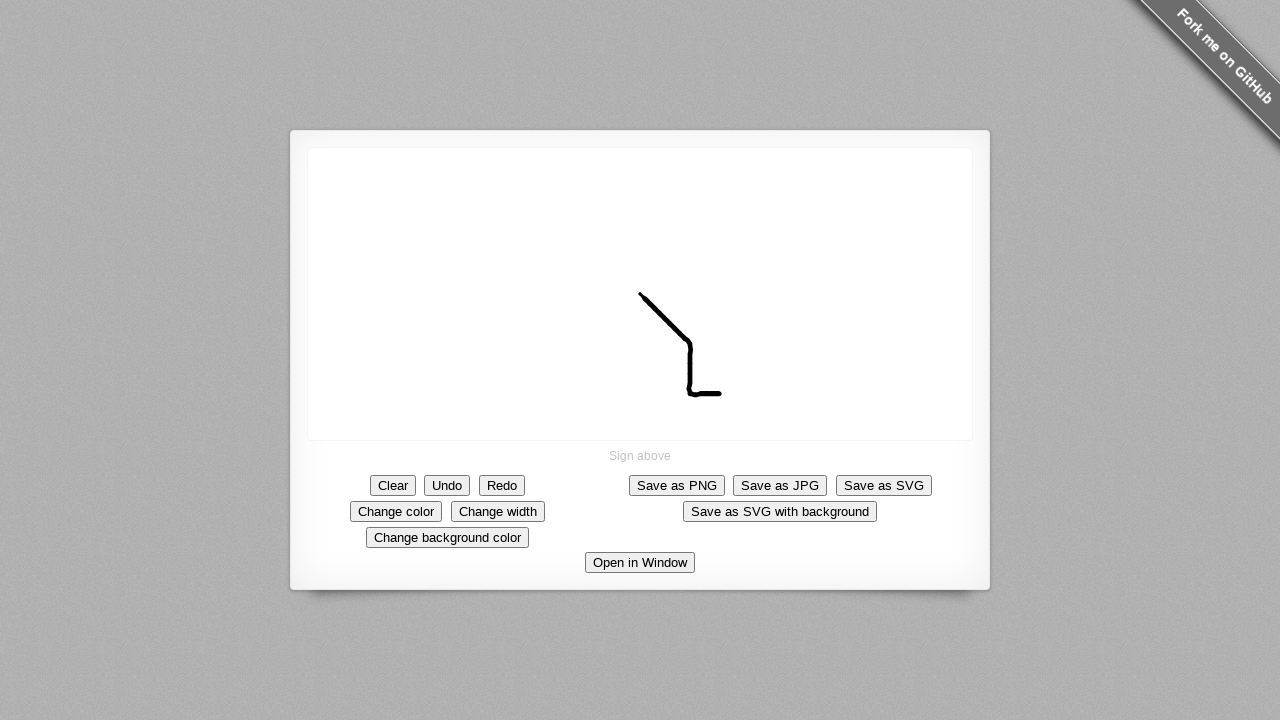

Drew horizontal line segment 10/10 at (740, 394)
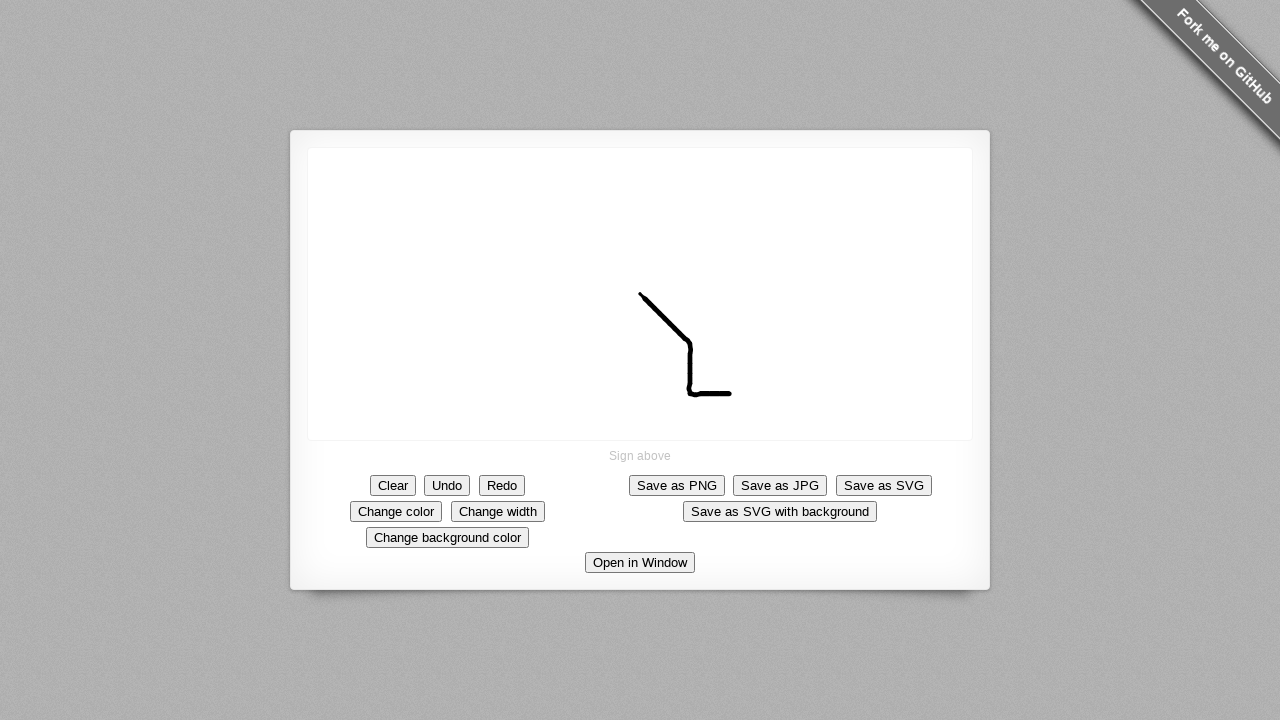

Released mouse button to finish drawing at (740, 394)
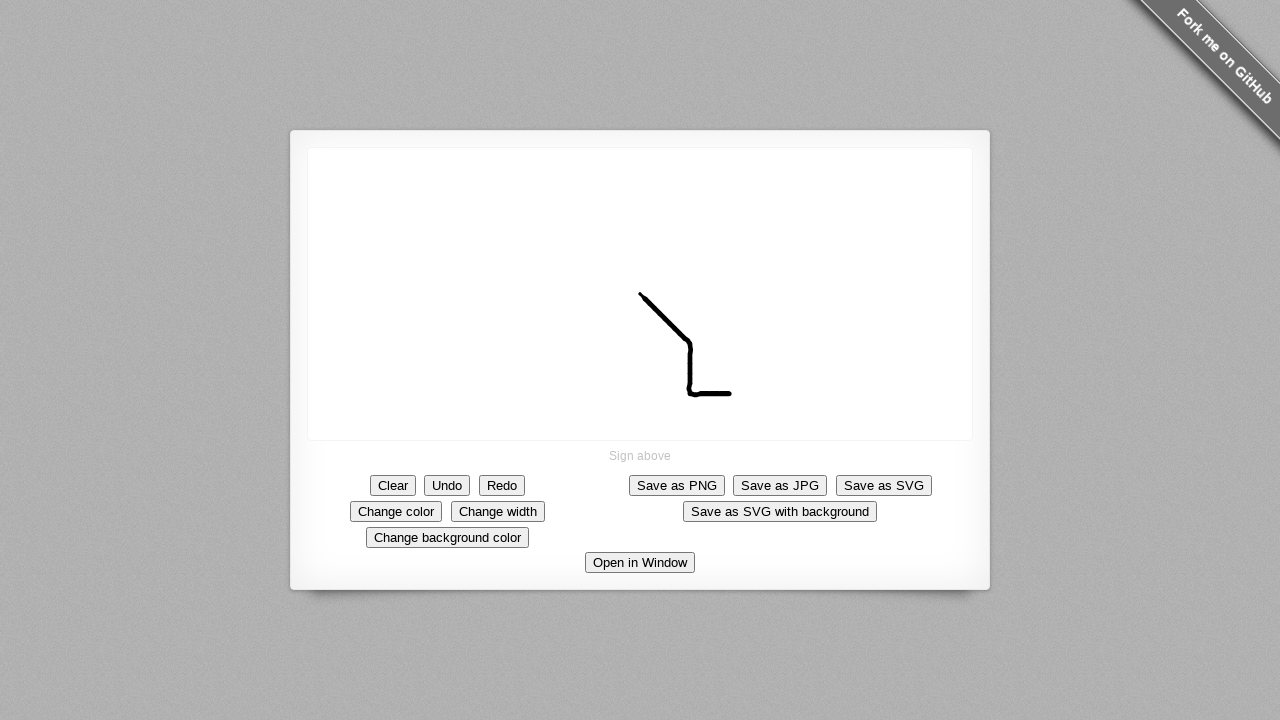

Clicked Clear button to erase the drawing at (393, 485) on text=Clear
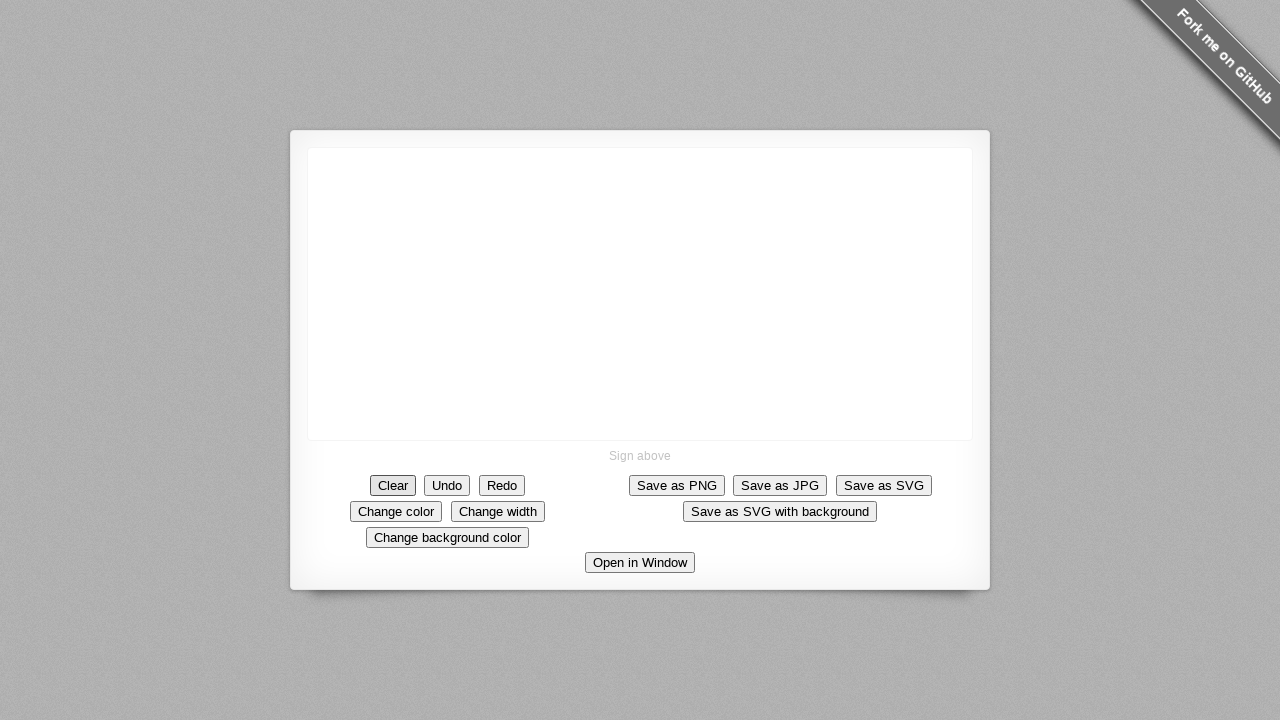

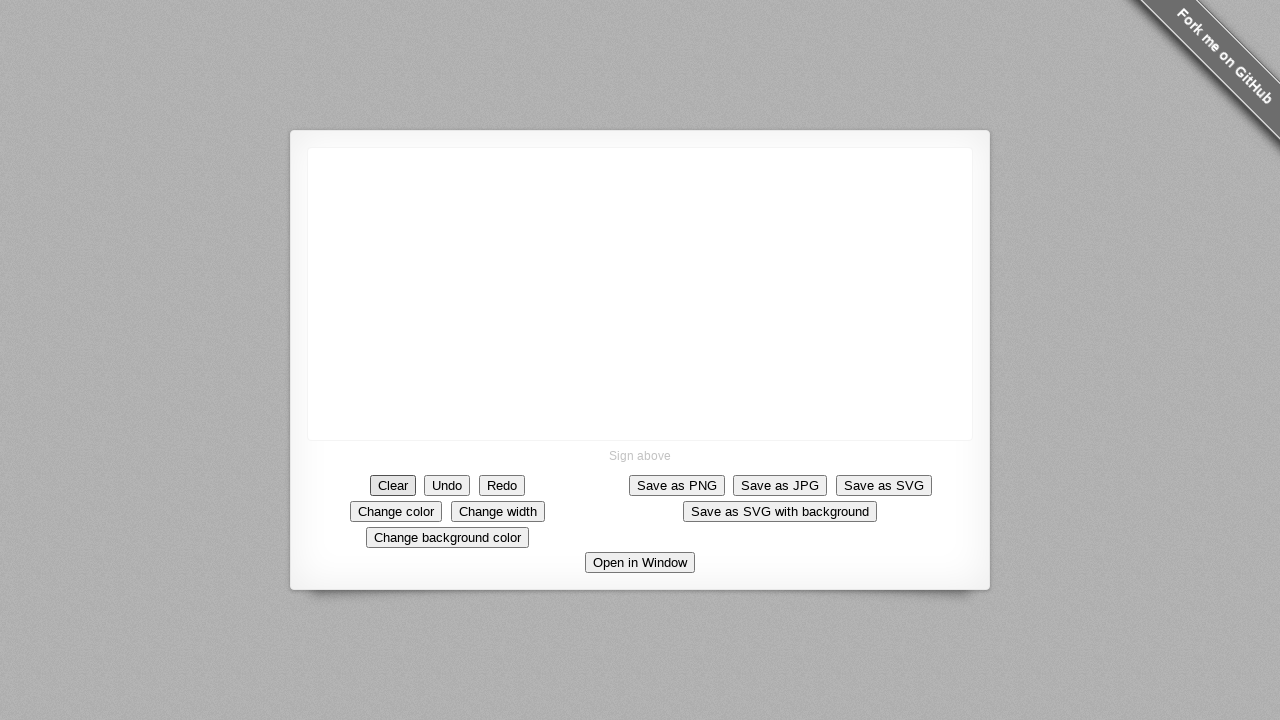